Navigates to Flipkart website and maximizes the browser window. This is a basic page load verification test.

Starting URL: https://www.flipkart.com/

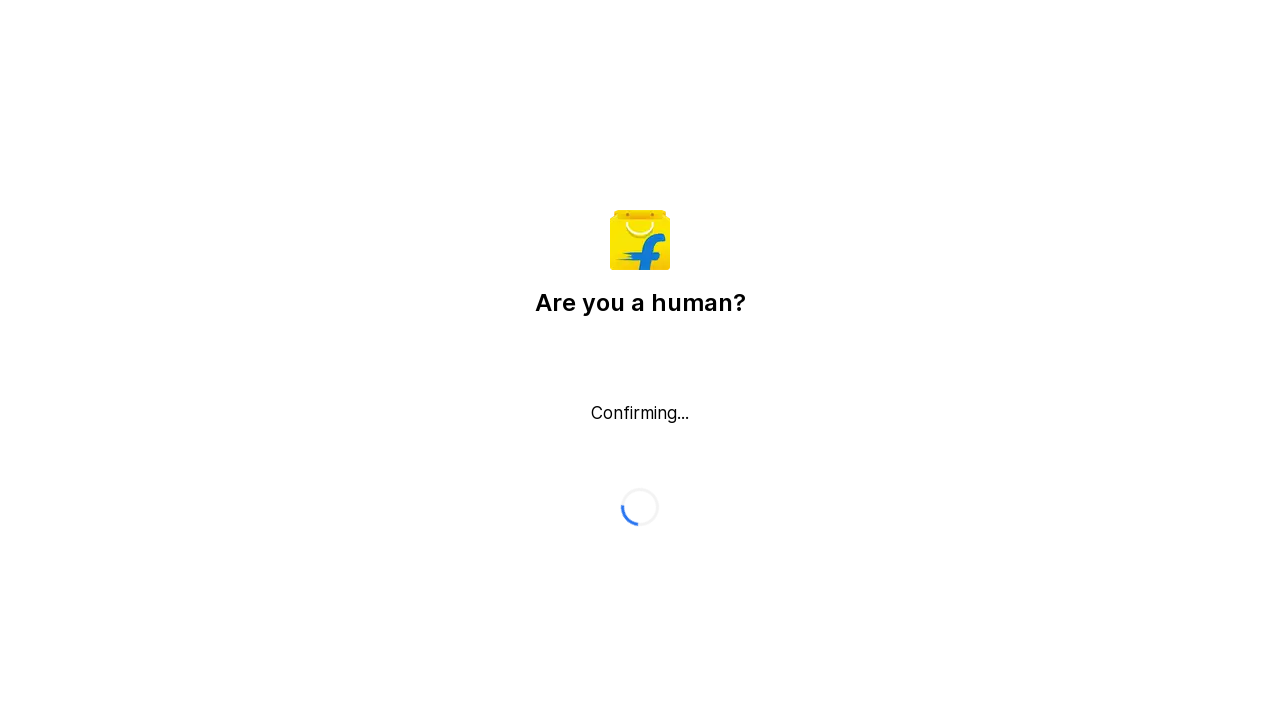

Set viewport size to 1920x1080 to maximize browser window
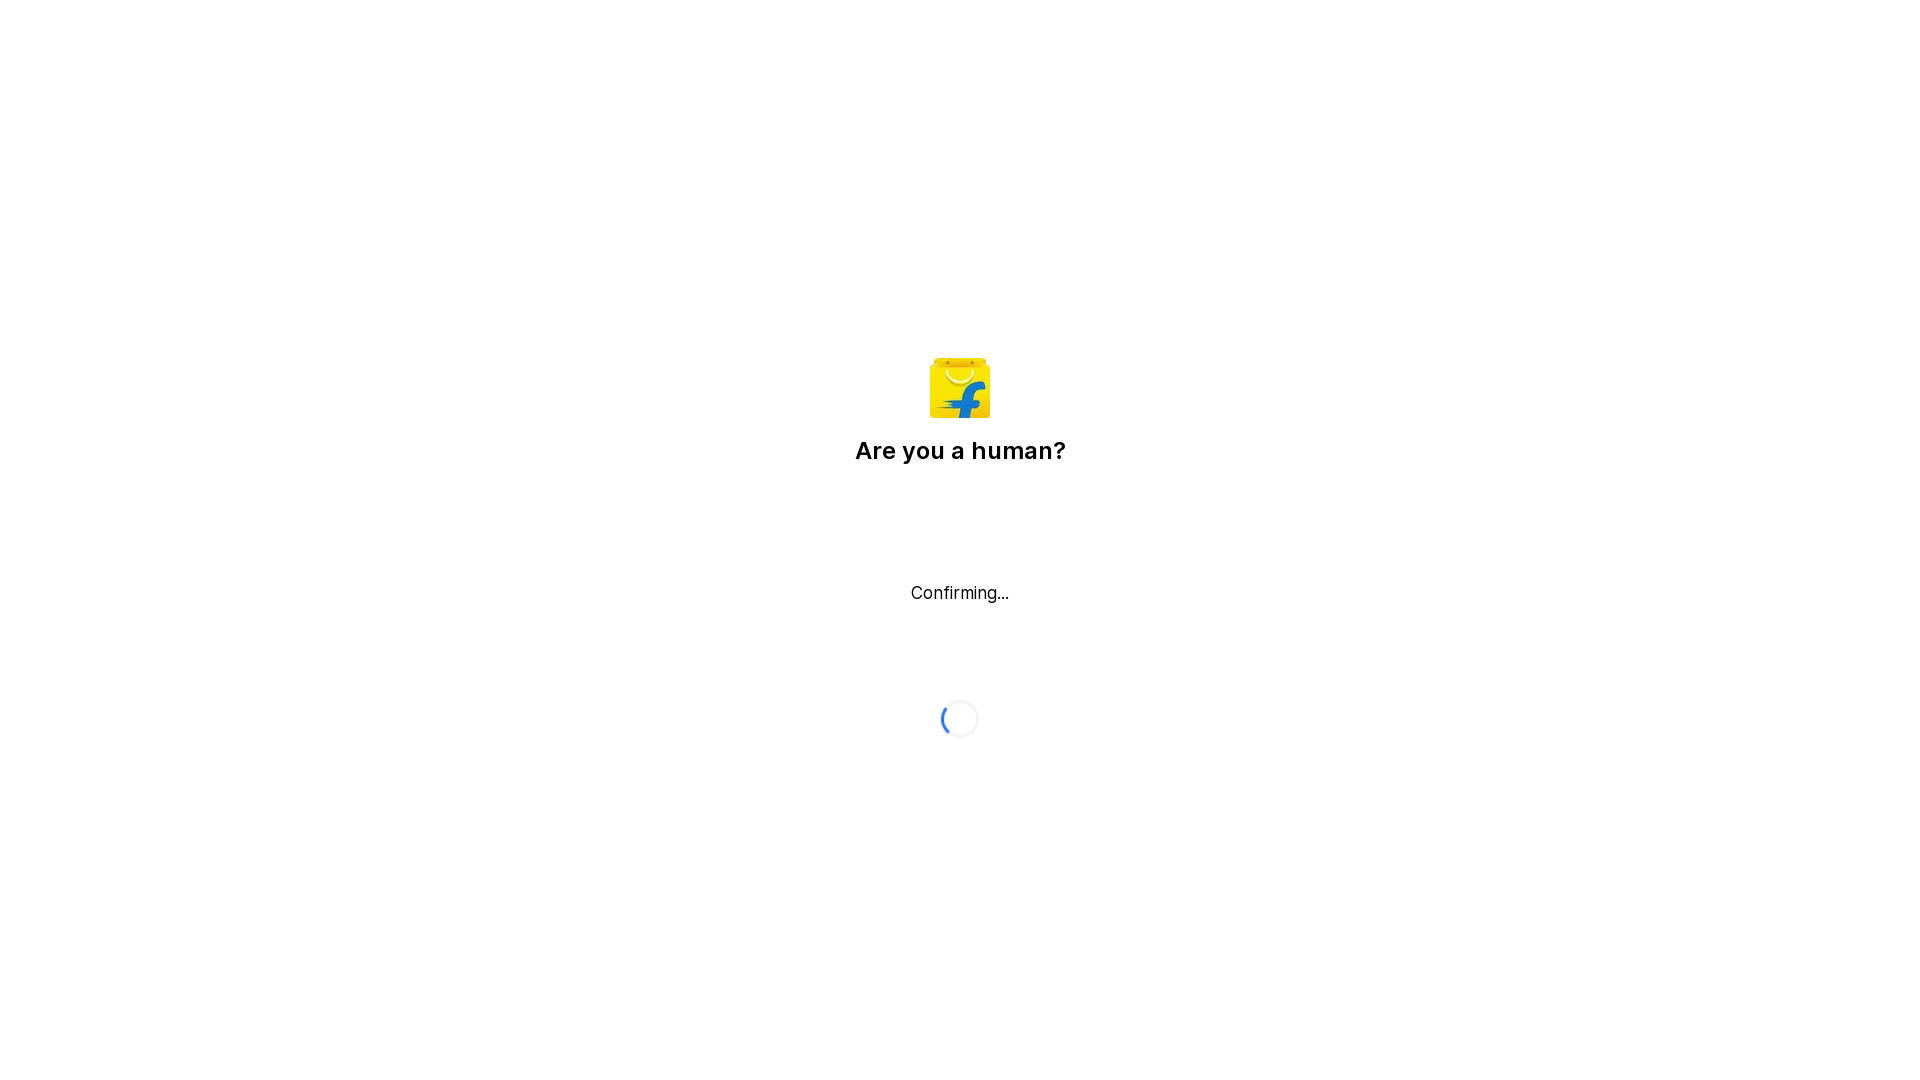

Flipkart page loaded successfully (domcontentloaded state reached)
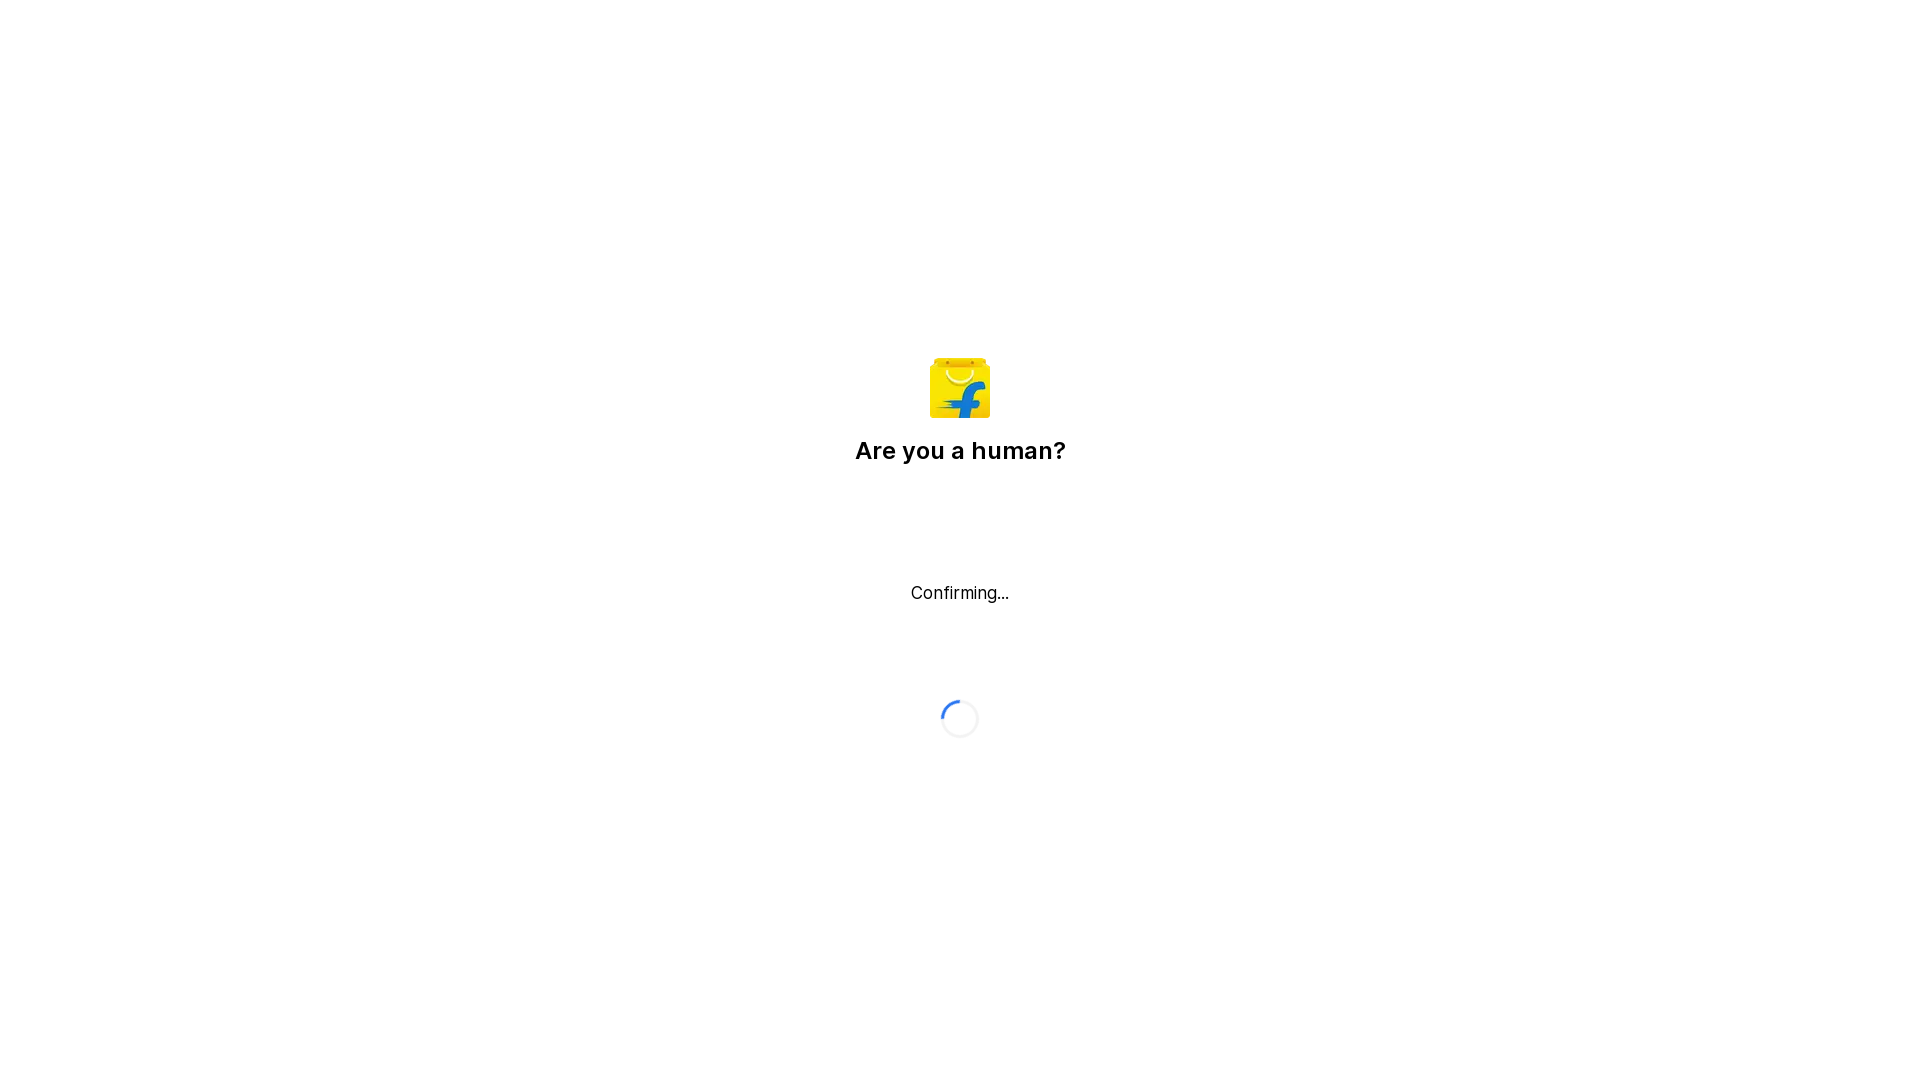

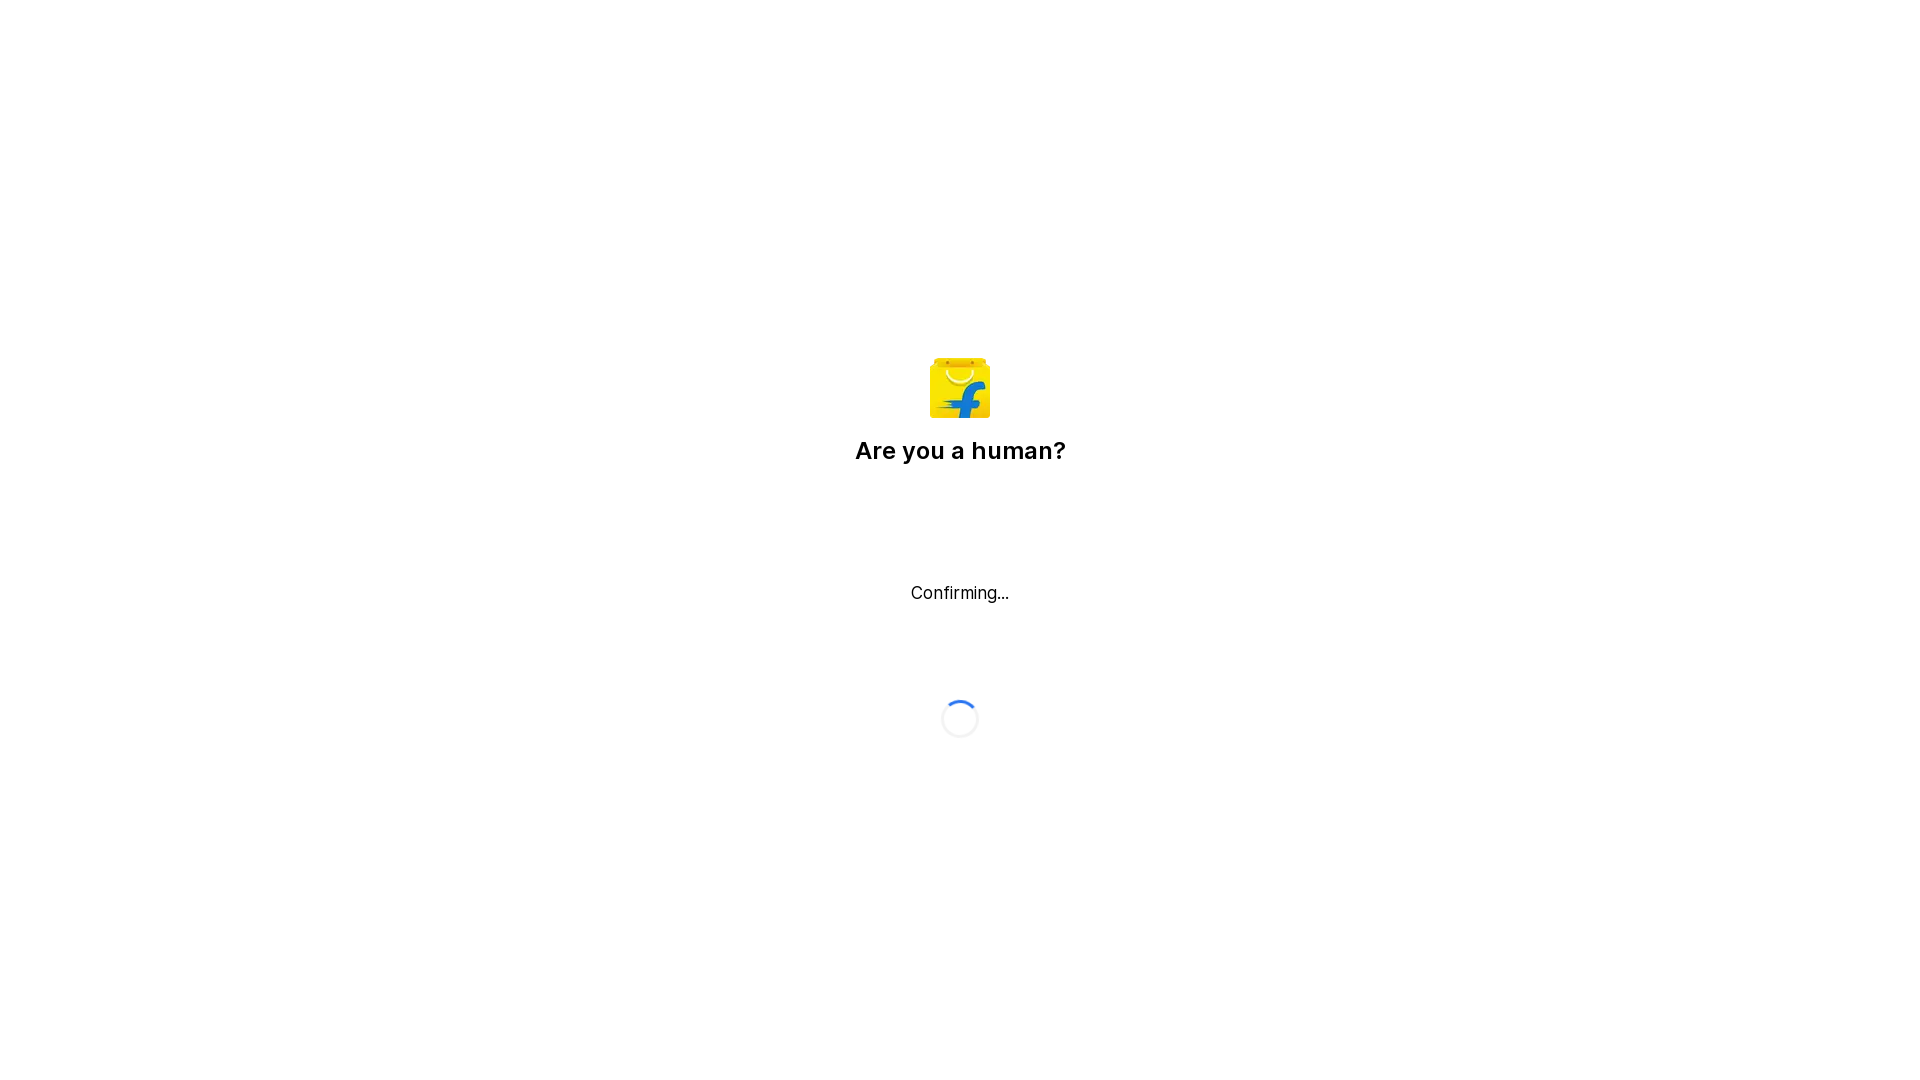